Gets the title of the OrangeHRM demo page

Starting URL: https://opensource-demo.orangehrmlive.com/

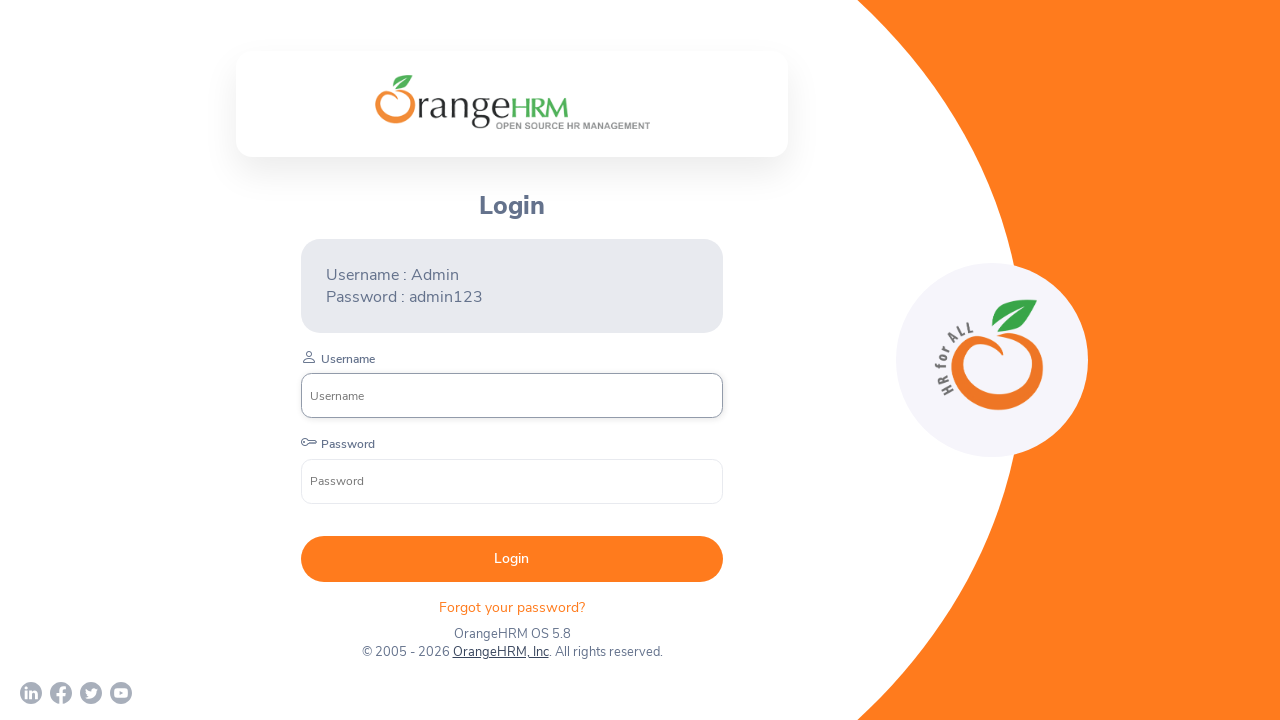

Retrieved page title from OrangeHRM demo page
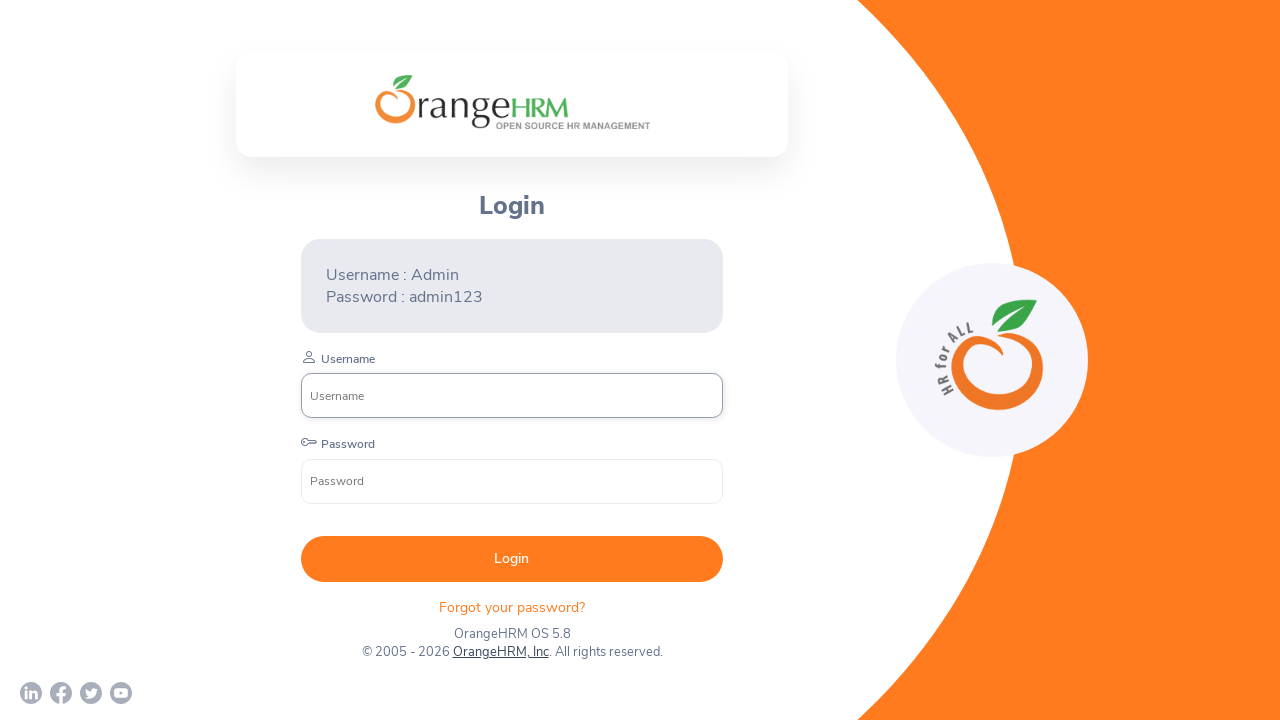

Printed page title to console
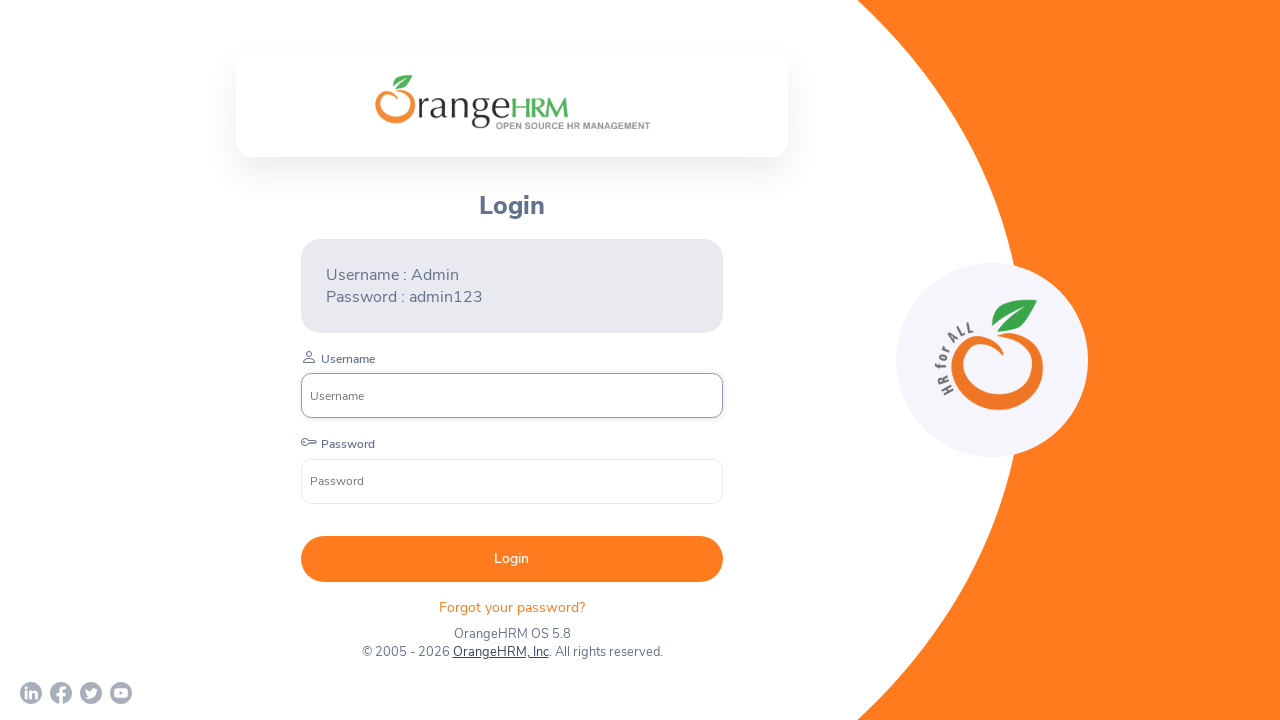

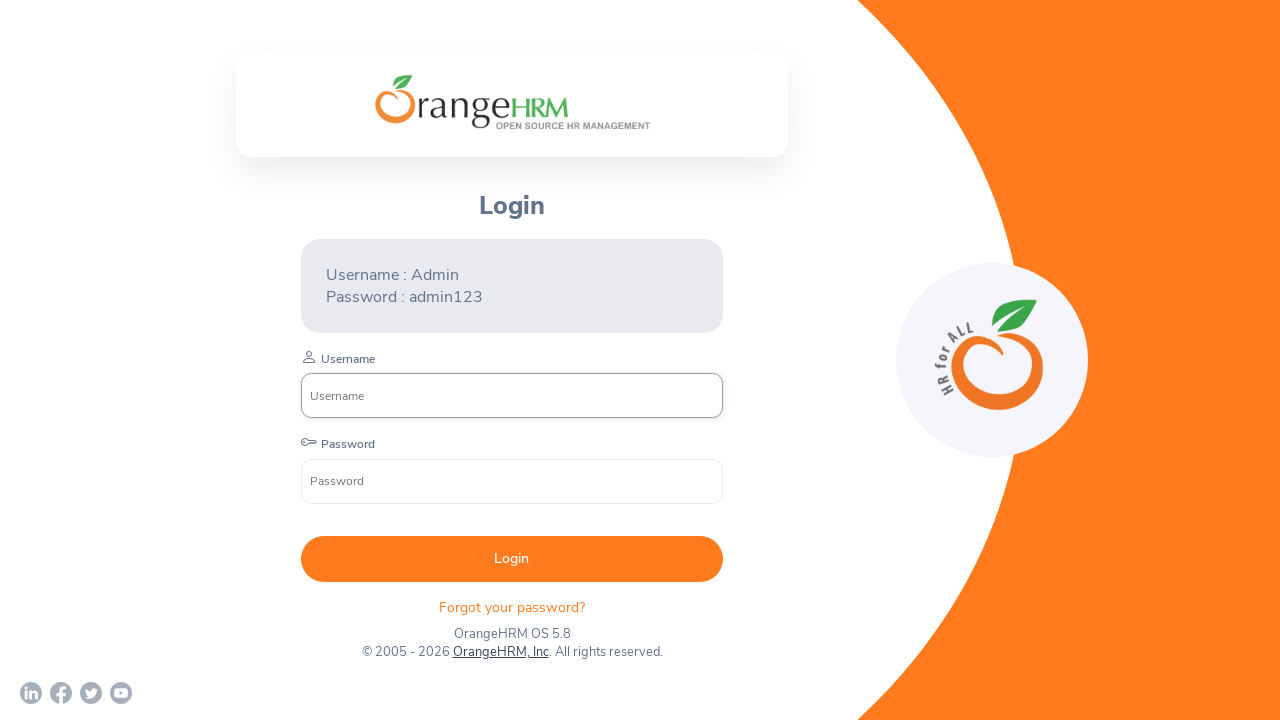